Tests e-commerce add to cart functionality by clicking add to cart button and verifying the quantity in the cart iframe

Starting URL: https://shopdemo.e-junkie.com

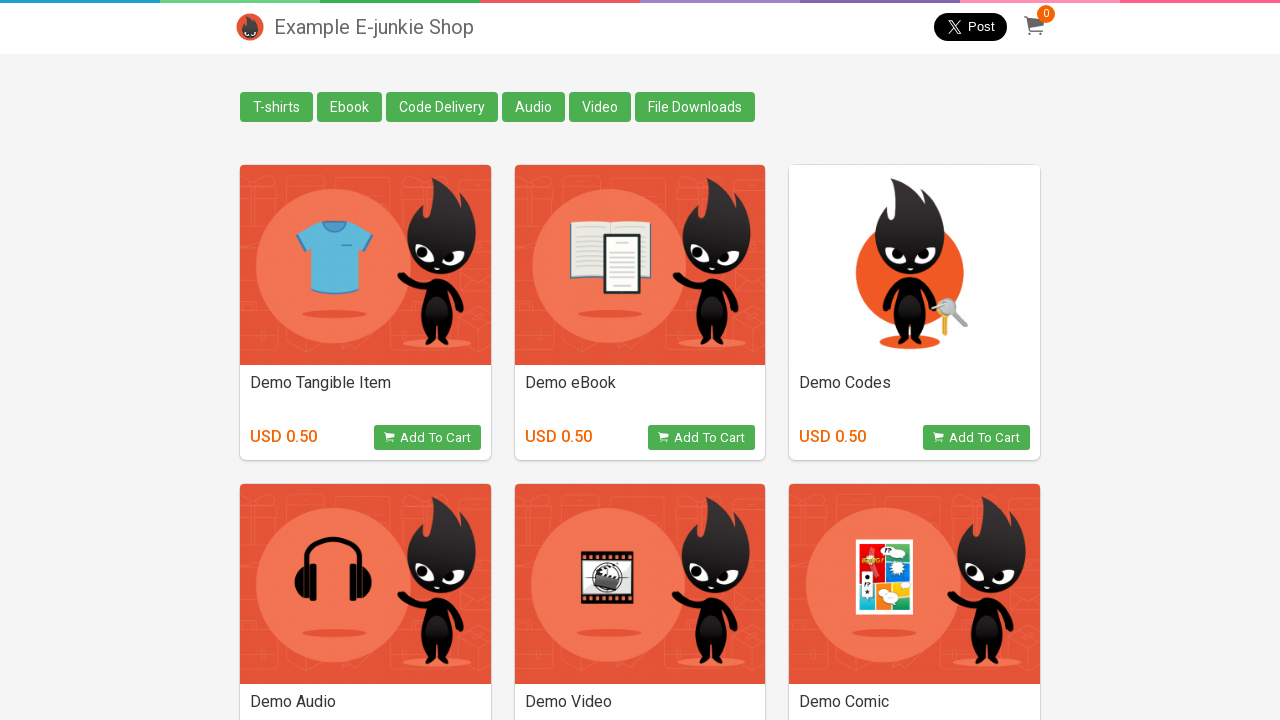

Clicked add to cart button for product 1595015 at (702, 438) on [onclick="return EJProductClick('1595015')"]
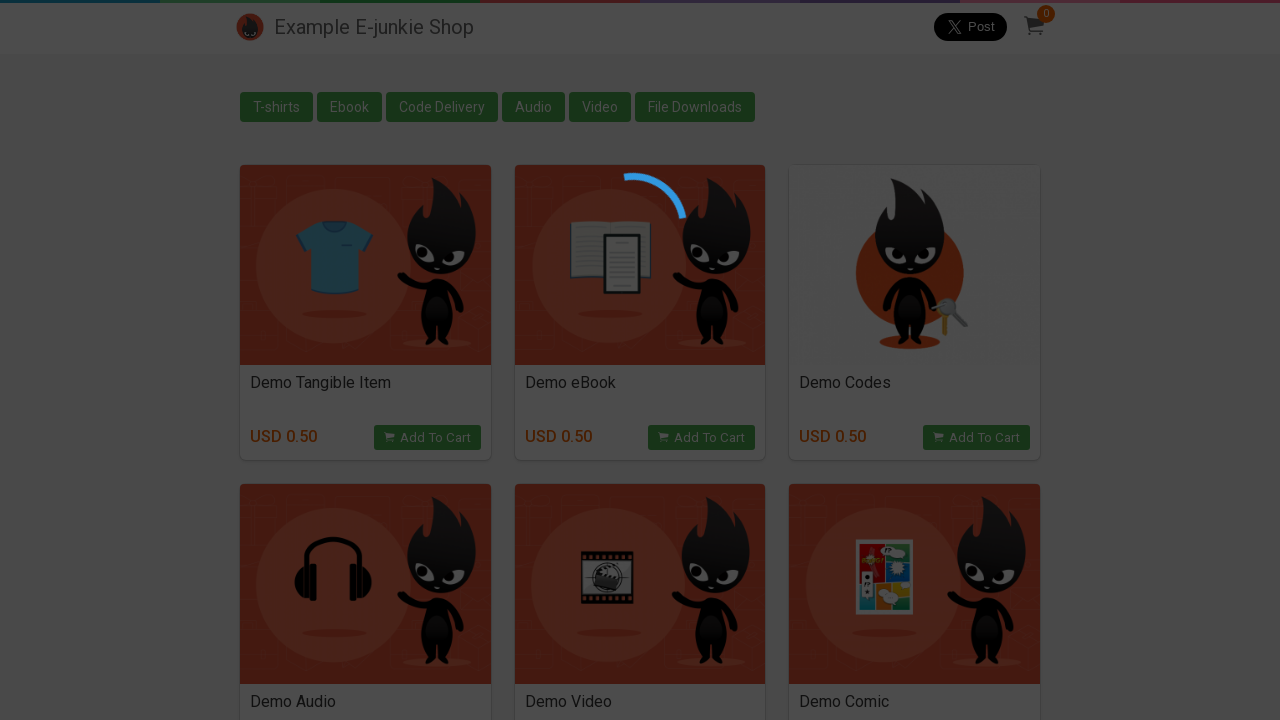

Cart iframe appeared and was located
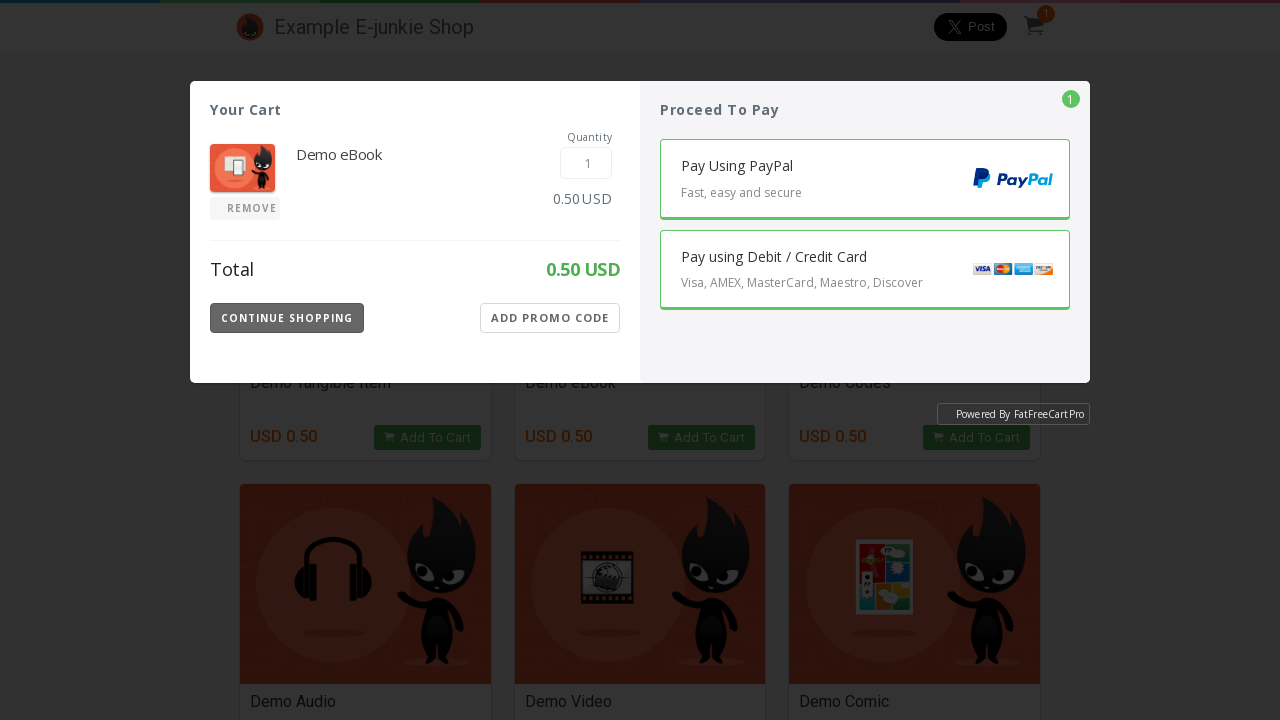

Switched to cart iframe content frame
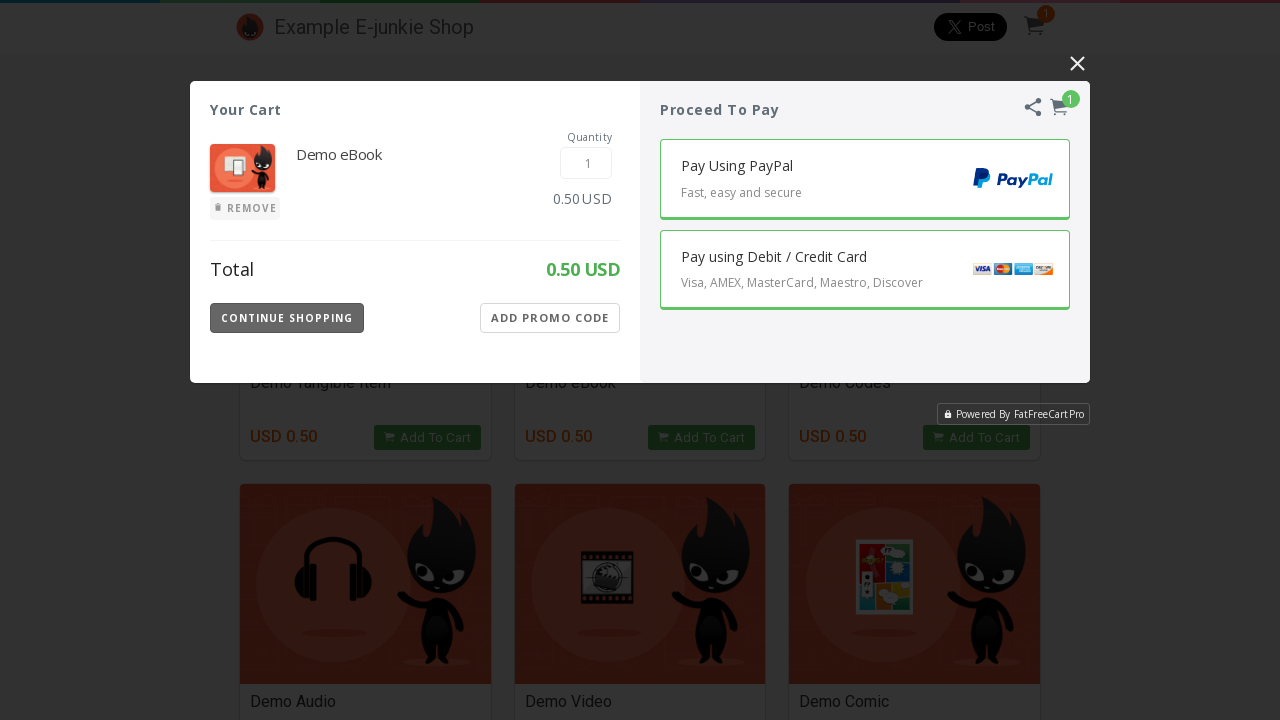

Quantity input field became visible in cart iframe
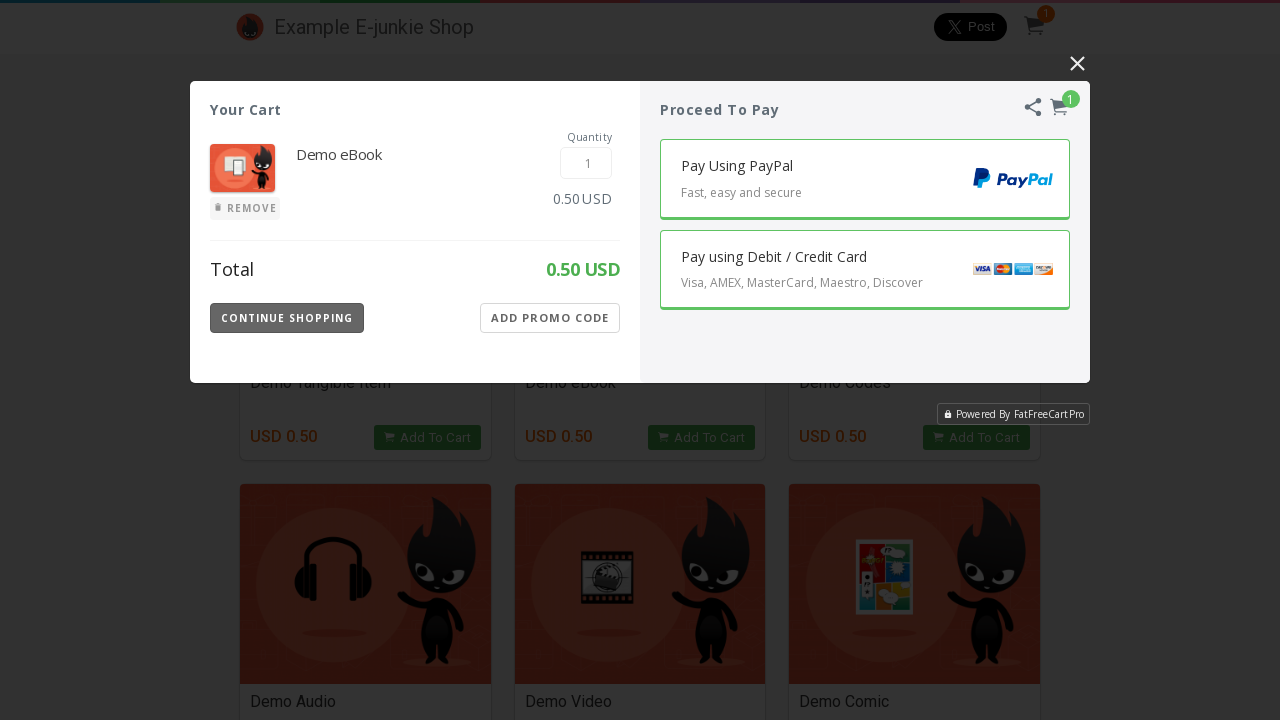

Located quantity input element in cart
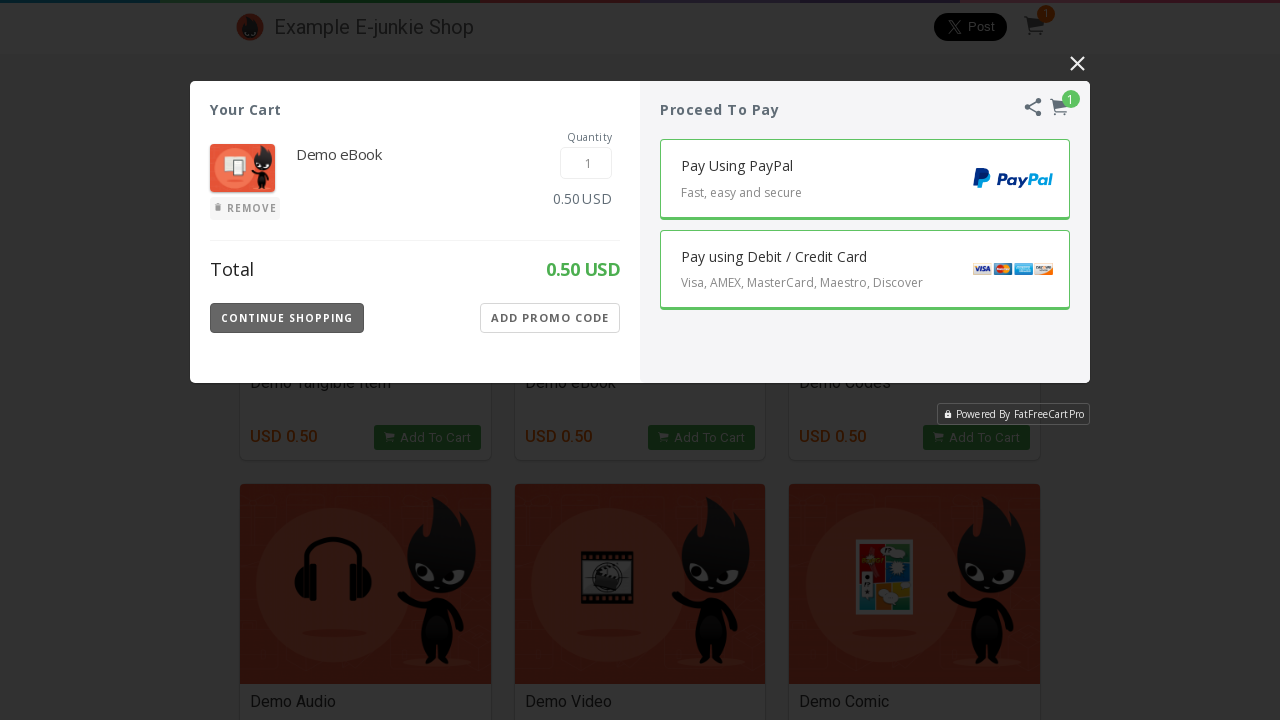

Verified quantity value is 1
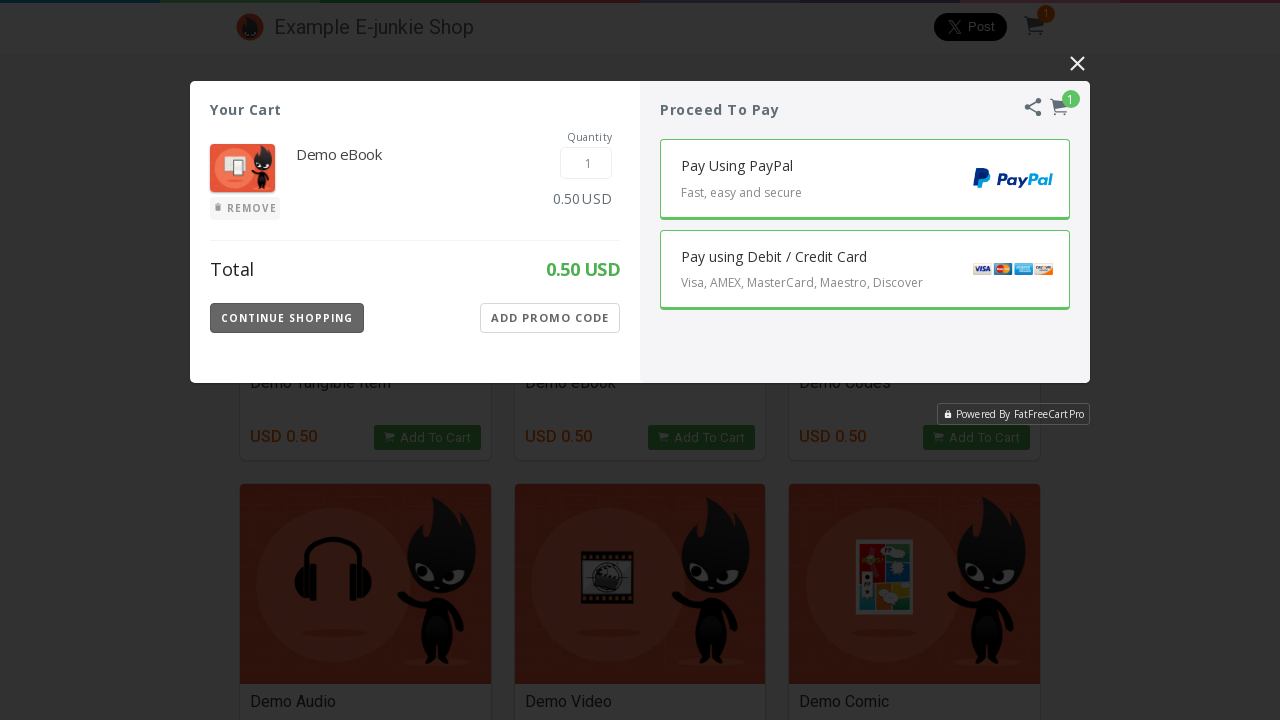

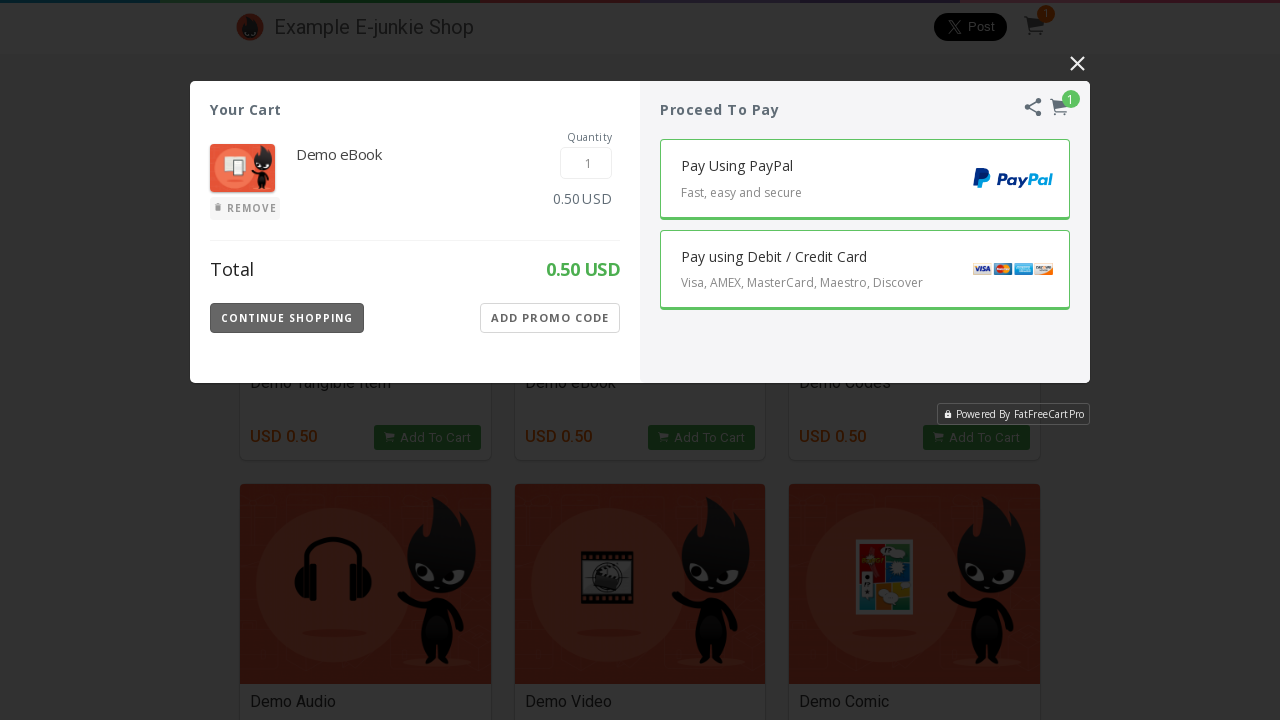